Tests navigation through EleanorCare website, exploring home, features, and contact pages, then submits a demo request form with test data

Starting URL: https://www.eleanorcare.ai/

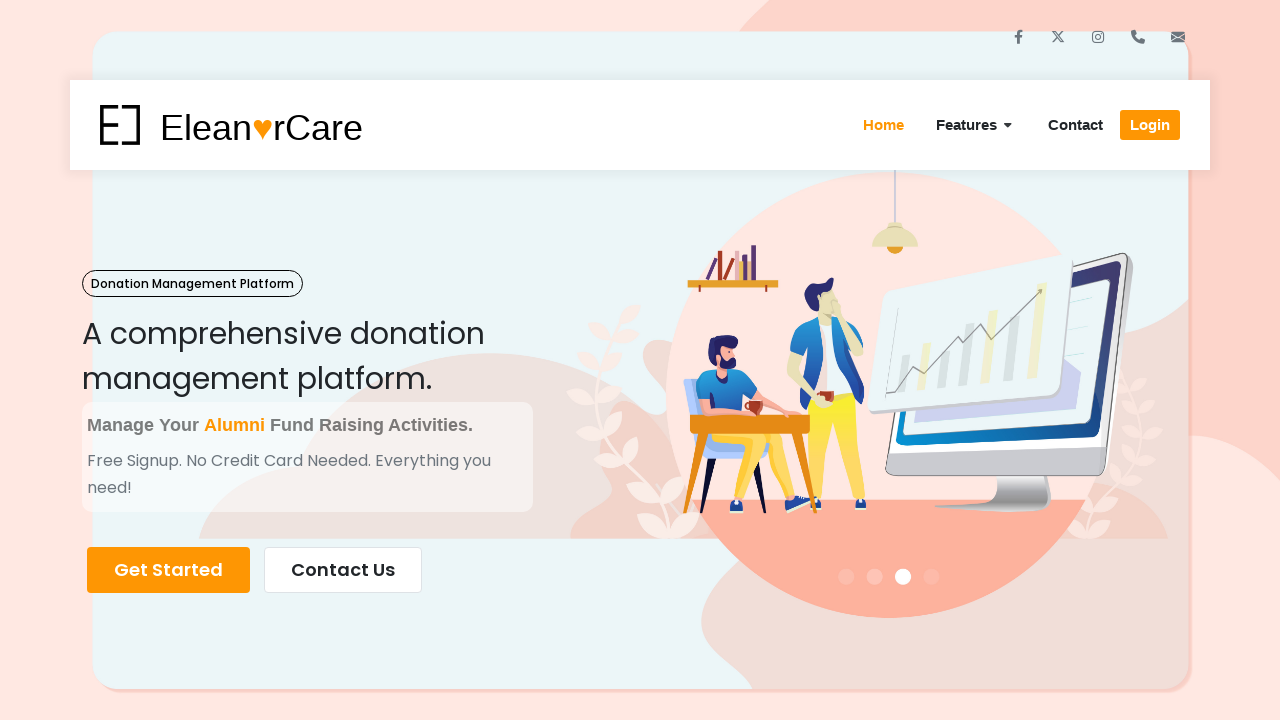

Clicked on Home button at (884, 125) on xpath=//div[normalize-space()='Home']
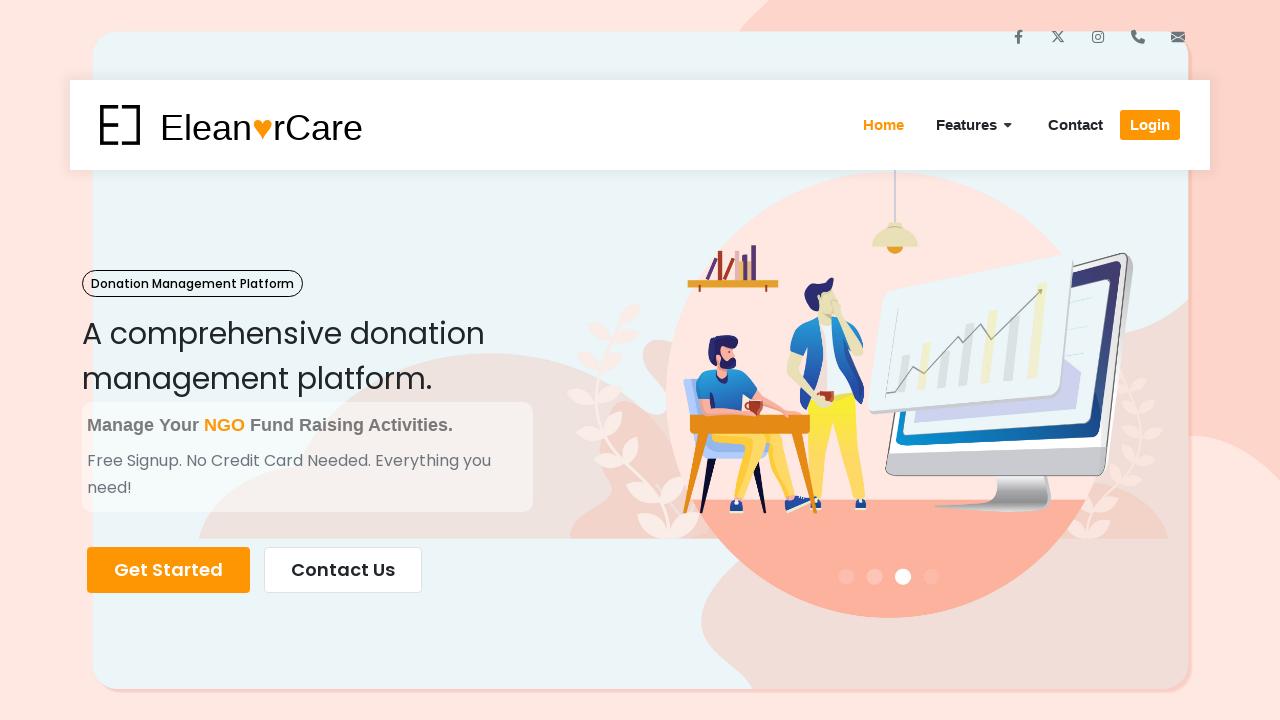

Clicked on Features button at (976, 125) on xpath=//a[@class='menu-link']//div[contains(text(),'Features')]
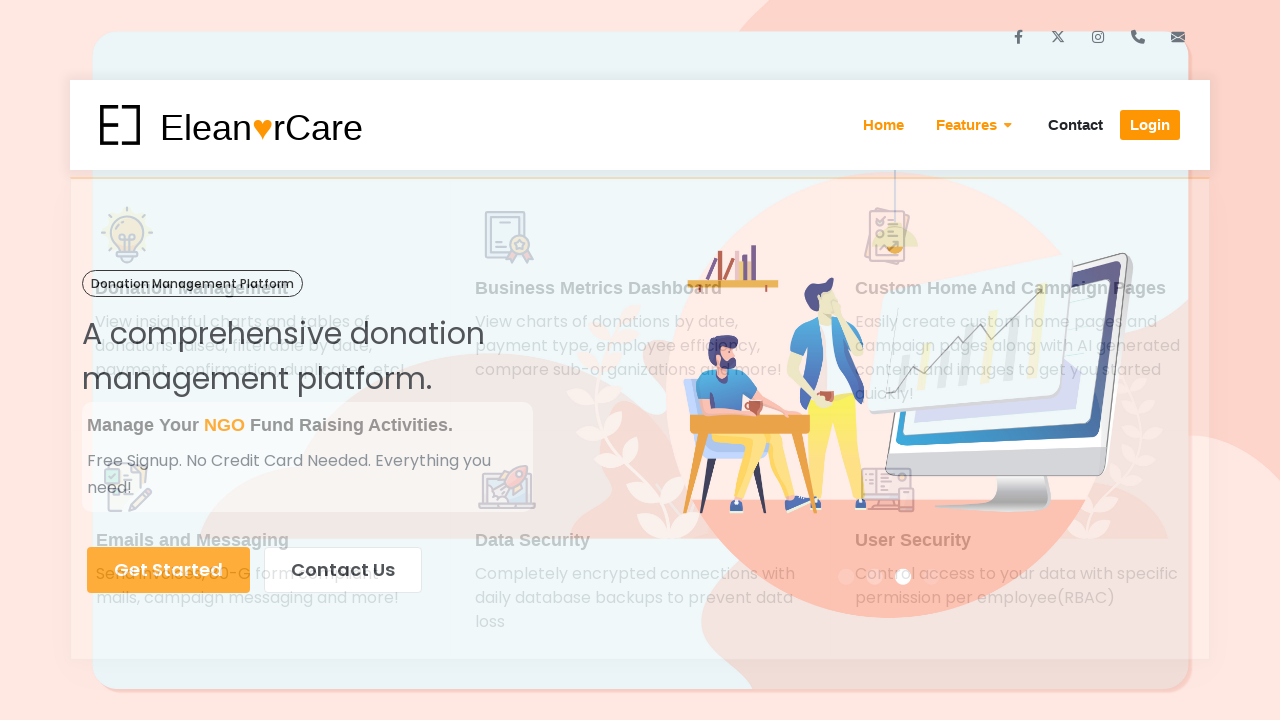

Navigated to donation management feature from mega menu at (261, 286) on xpath=//body/div[@id='wrapper']/header[@id='header']/div[@id='header-wrap']/div[
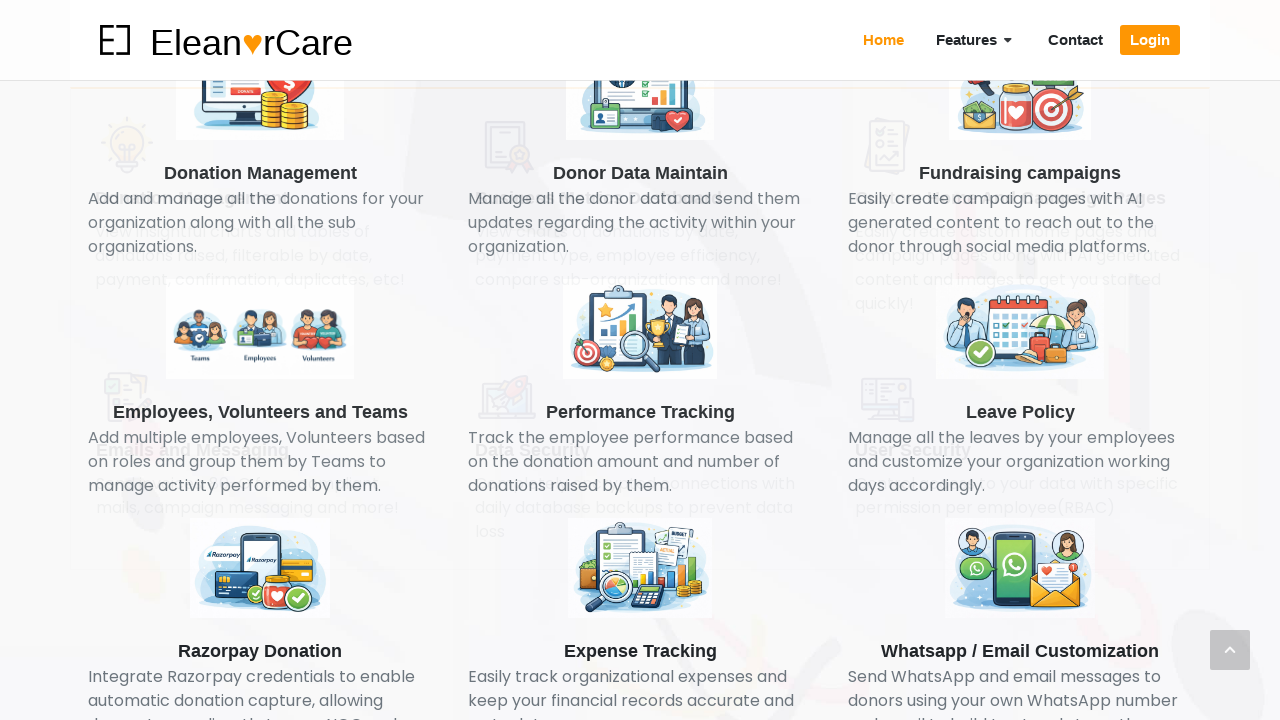

Clicked on Features button again at (976, 35) on xpath=//a[@class='menu-link']//div[contains(text(),'Features')]
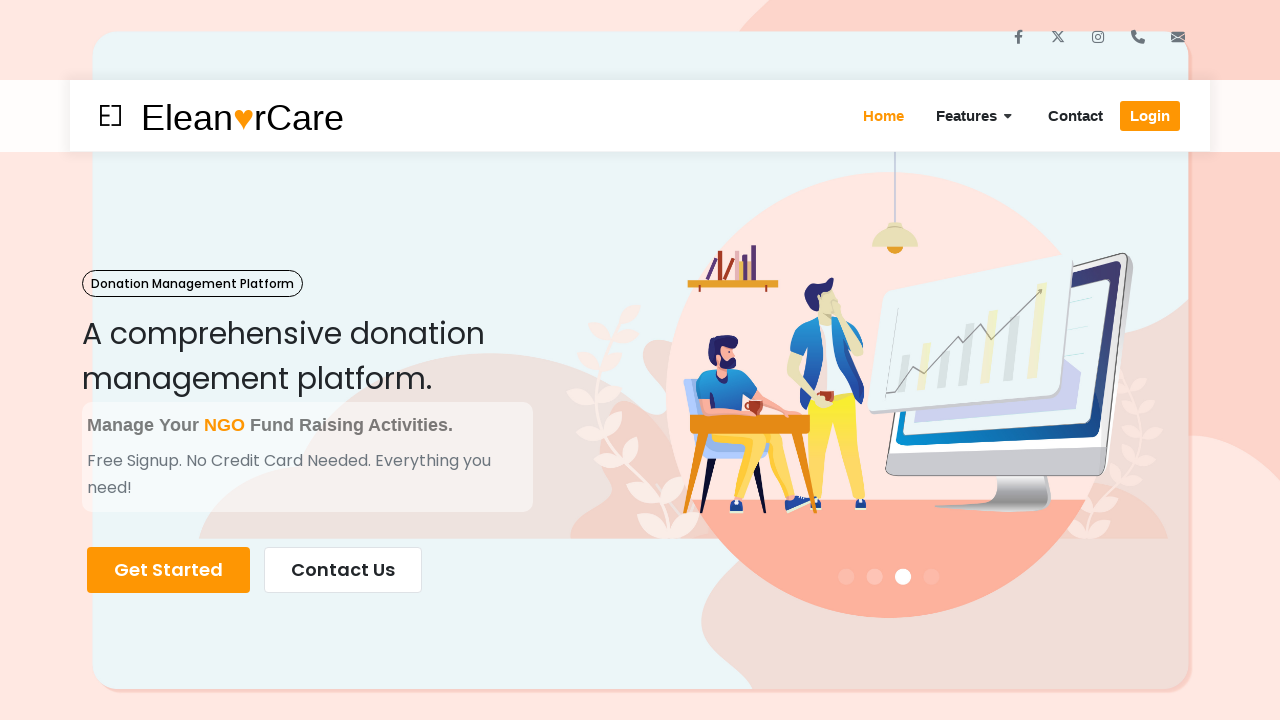

Clicked on Contact button at (1076, 11) on xpath=//div[normalize-space()='Contact']
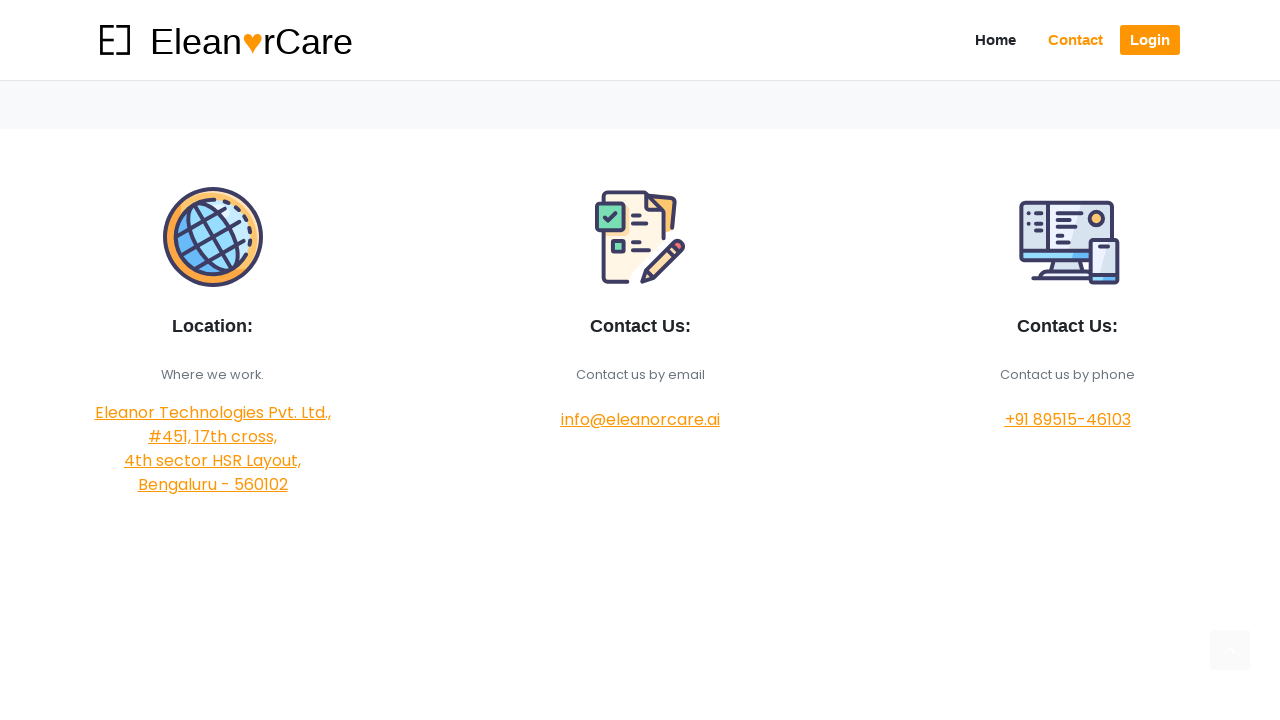

Navigated back to Home page at (996, 35) on xpath=//div[normalize-space()='Home']
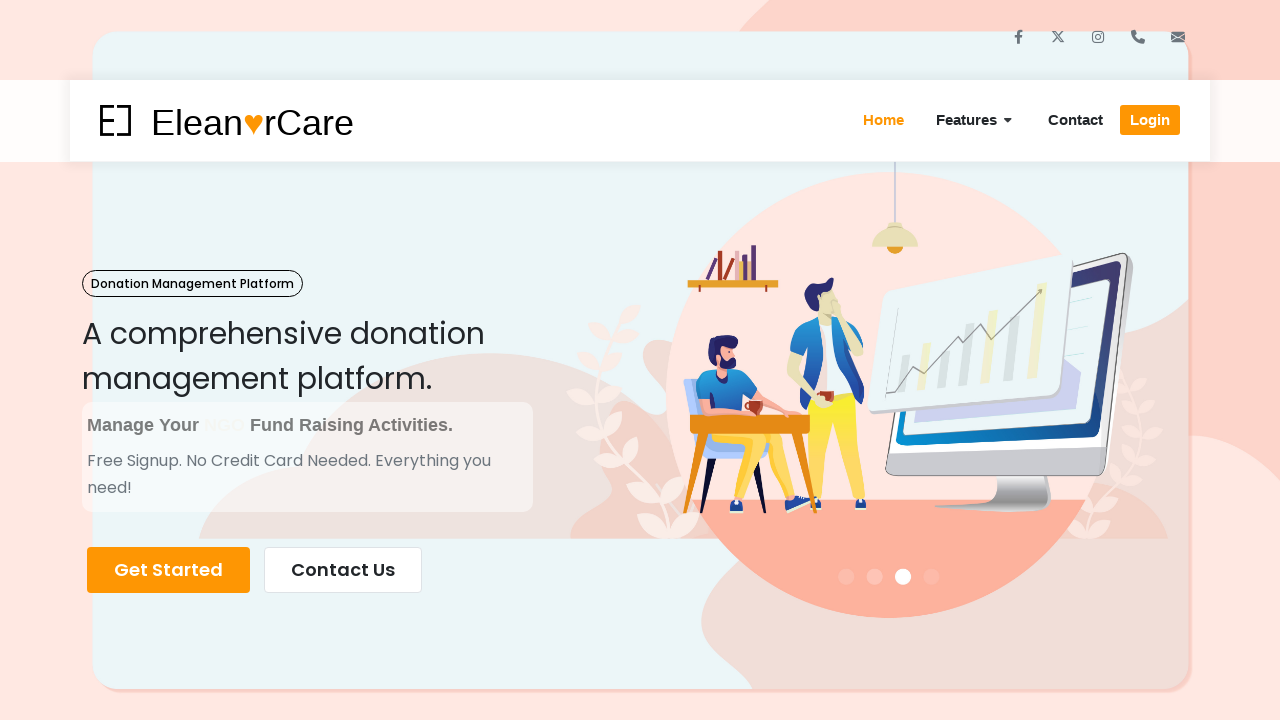

Entered name 'John Smith' in demo request form on #contactform-name
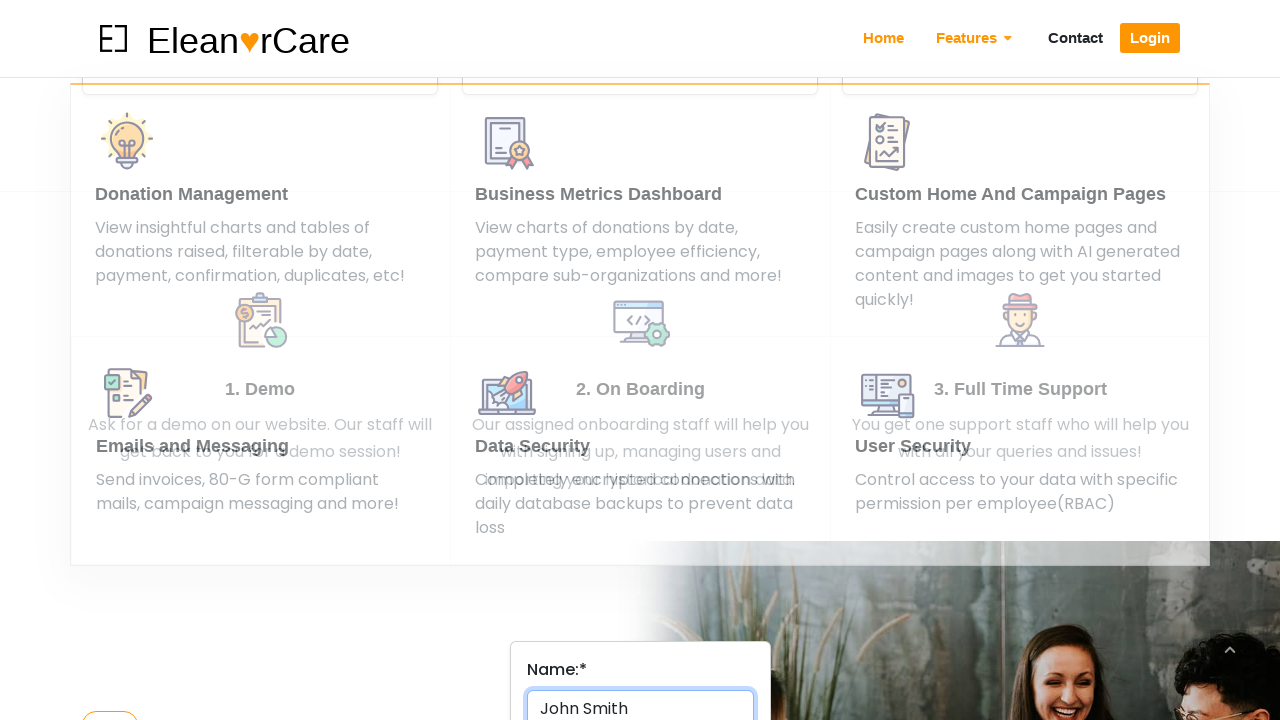

Entered email 'johnsmith@example.com' in demo request form on #contactform-email
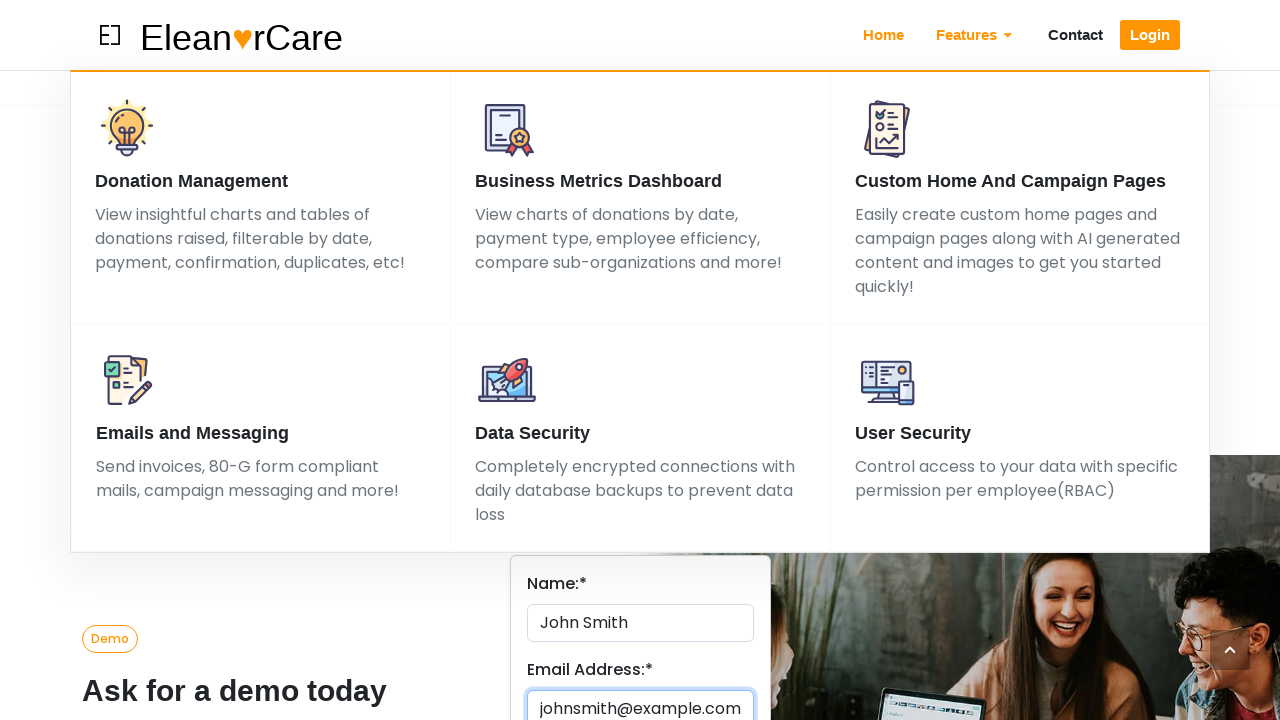

Entered phone number '5551234567' in demo request form on #contactform-phone
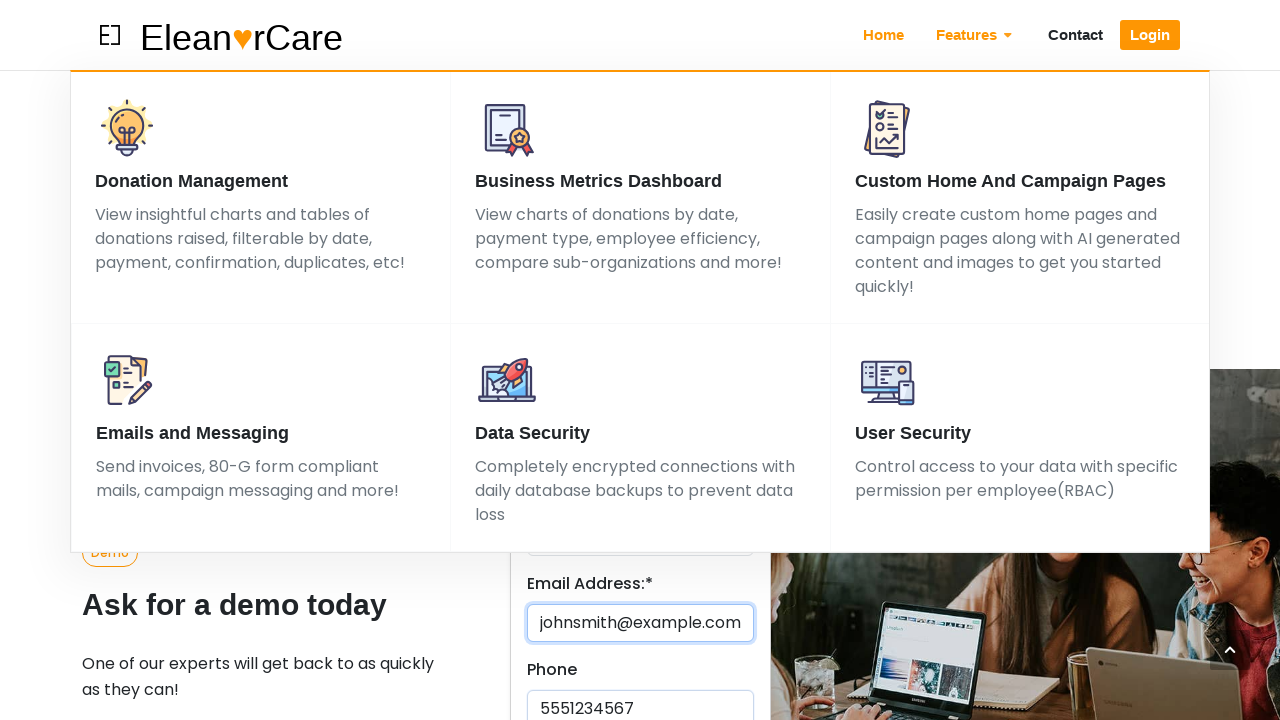

Submitted demo request form at (640, 698) on #demo-button
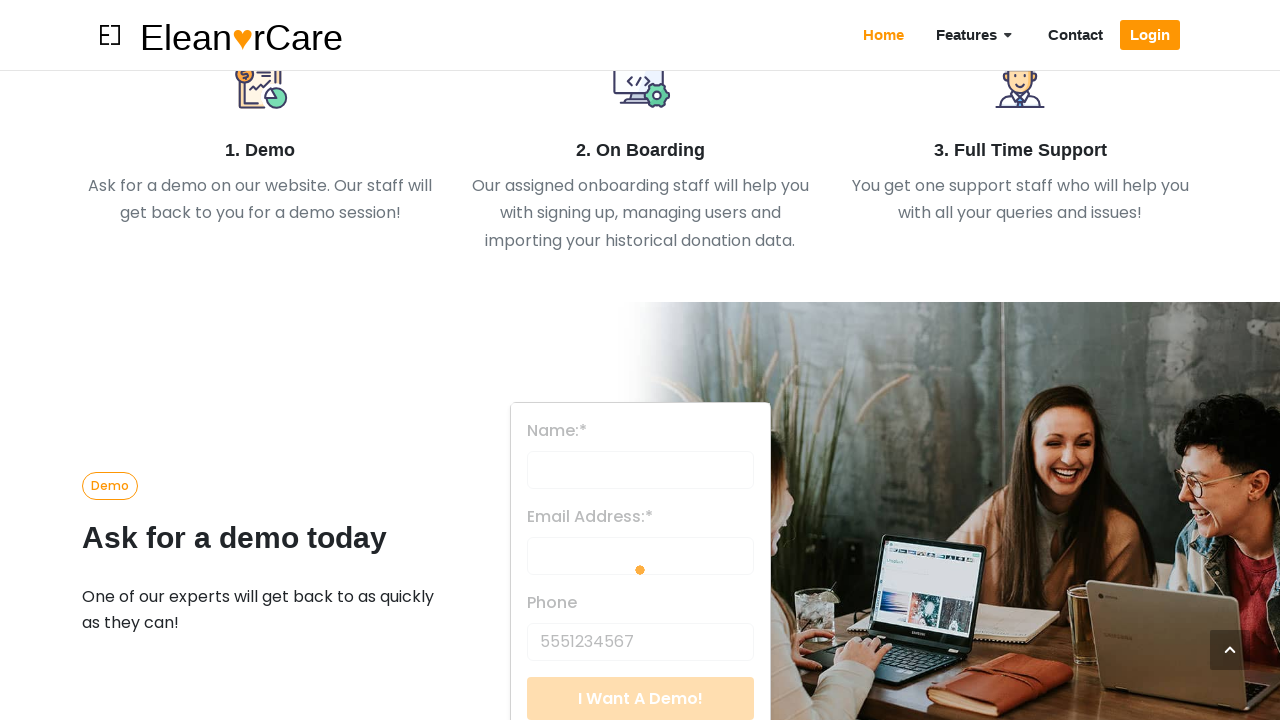

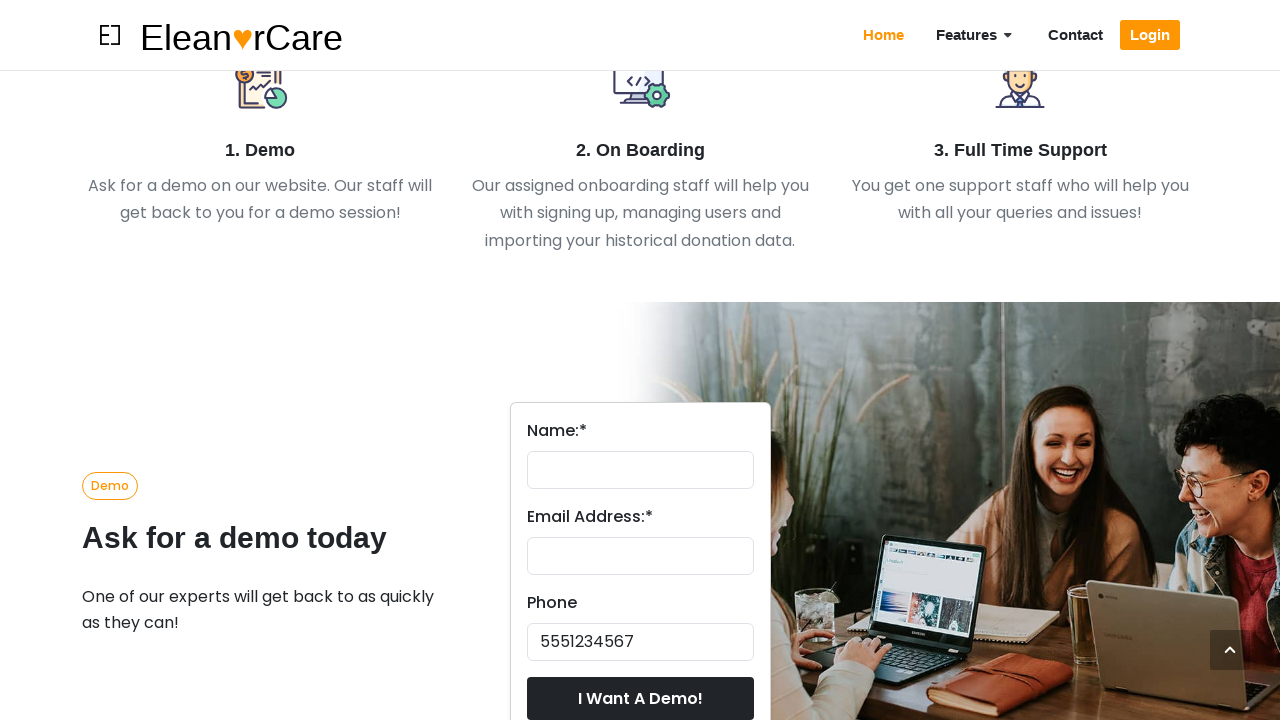